Tests the subscription functionality by scrolling to footer, entering an email address, clicking the subscribe arrow button, and verifying the success message.

Starting URL: https://automationexercise.com/

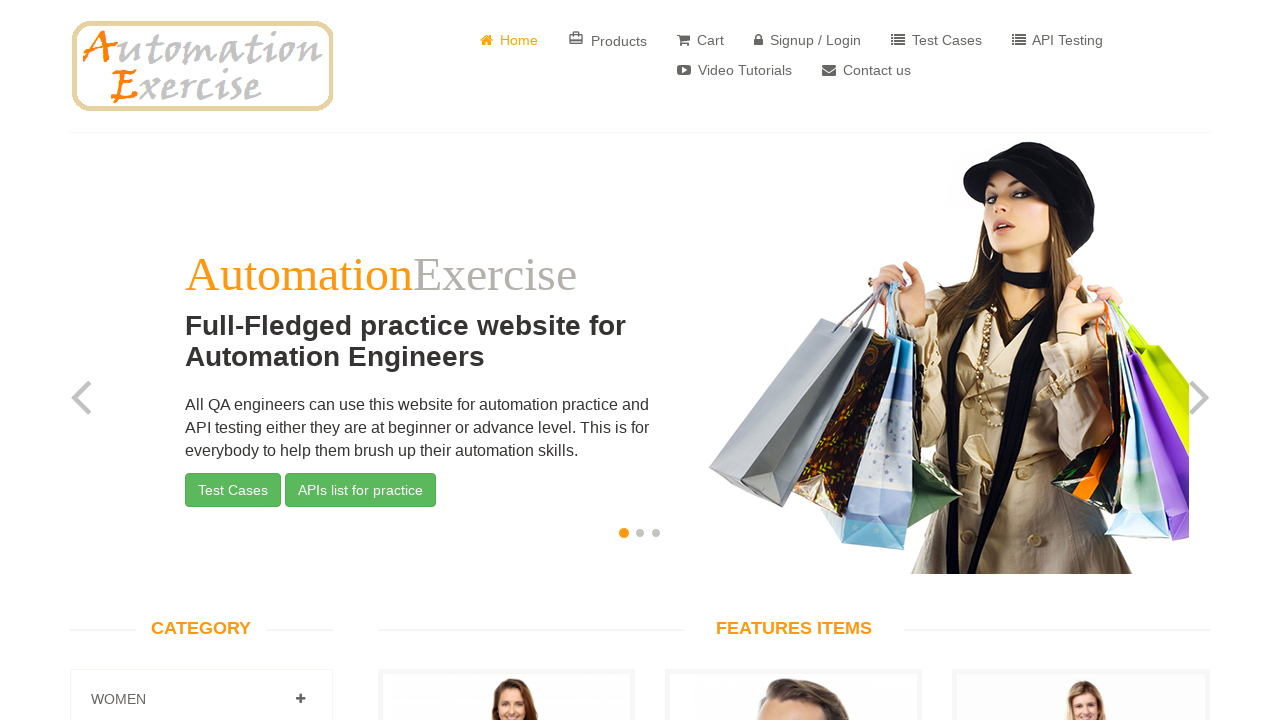

Scrolled to bottom of page to view subscription section in footer
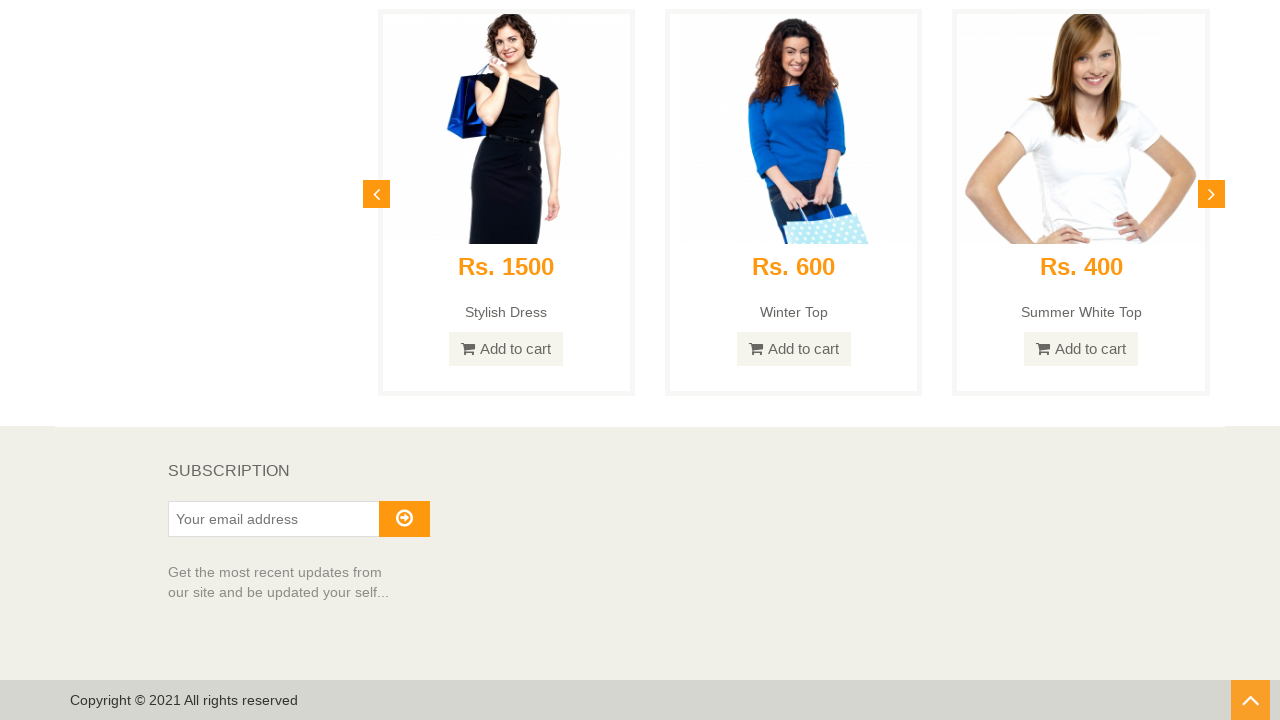

SUBSCRIPTION label is visible in the footer
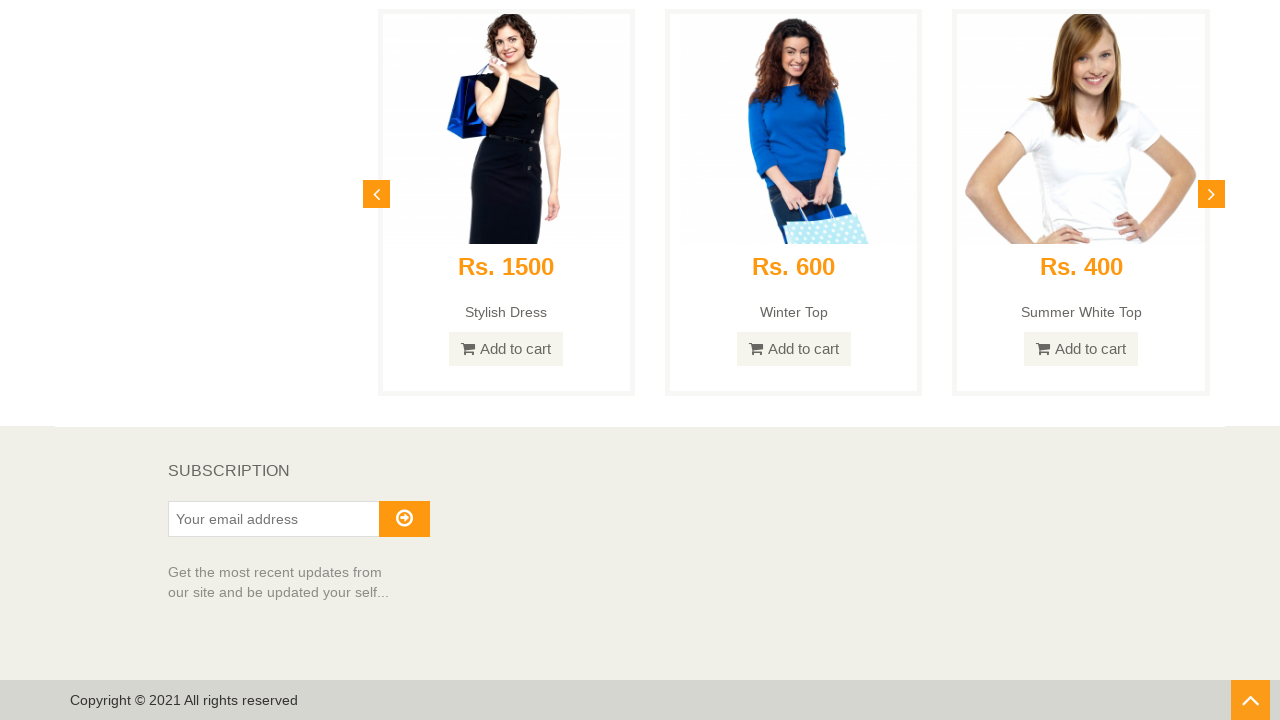

Entered email address 'testsubscriber847@example.com' in subscription field on #susbscribe_email
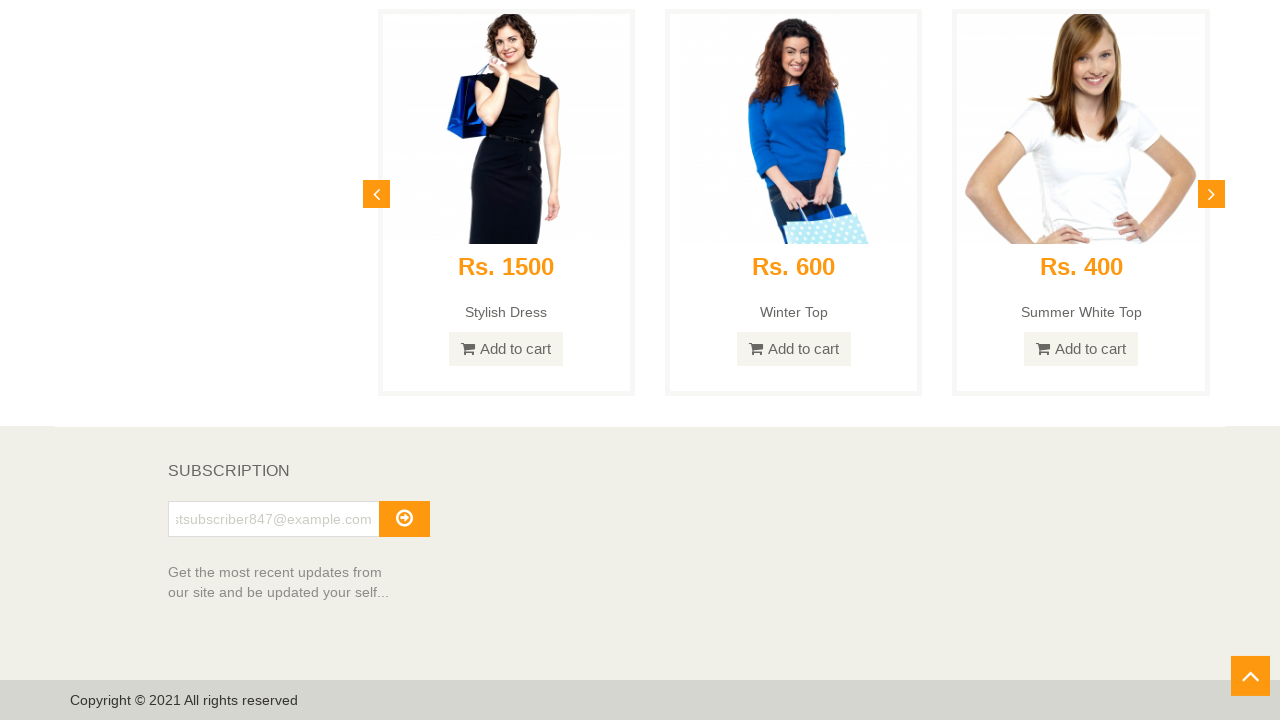

Clicked the subscribe arrow button at (404, 519) on #subscribe
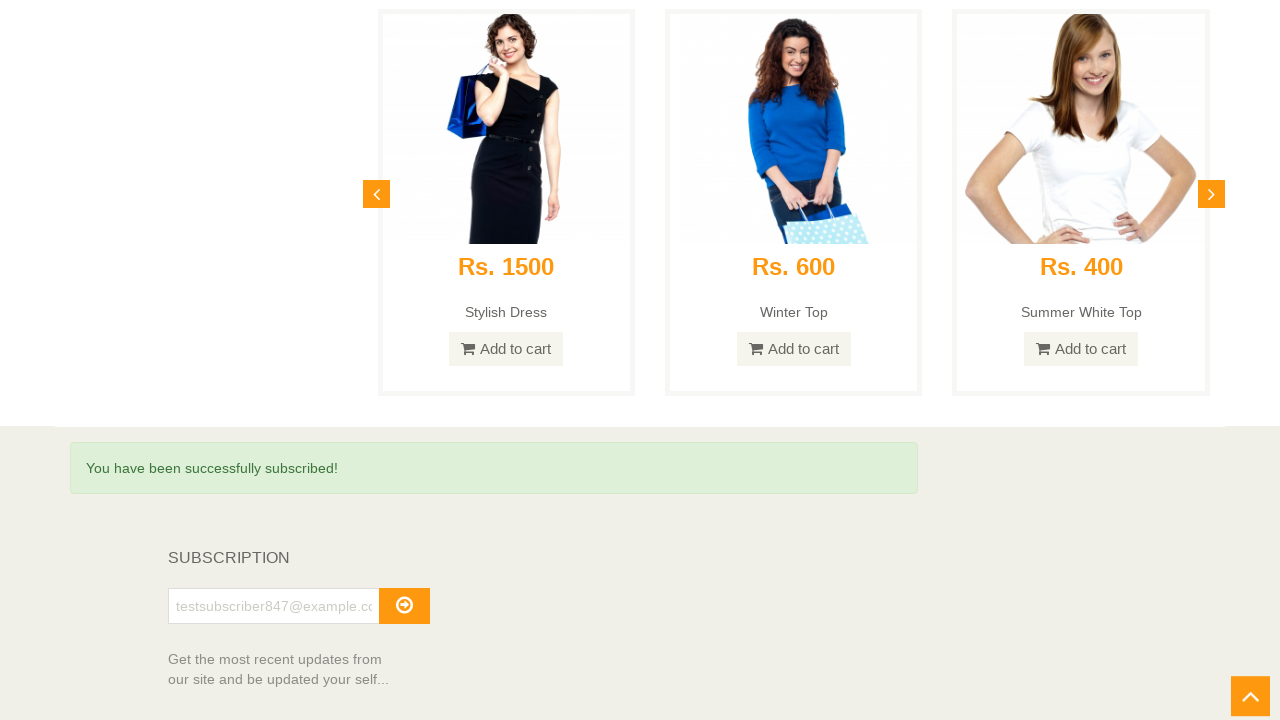

Verified success message 'You have been successfully subscribed!' appeared
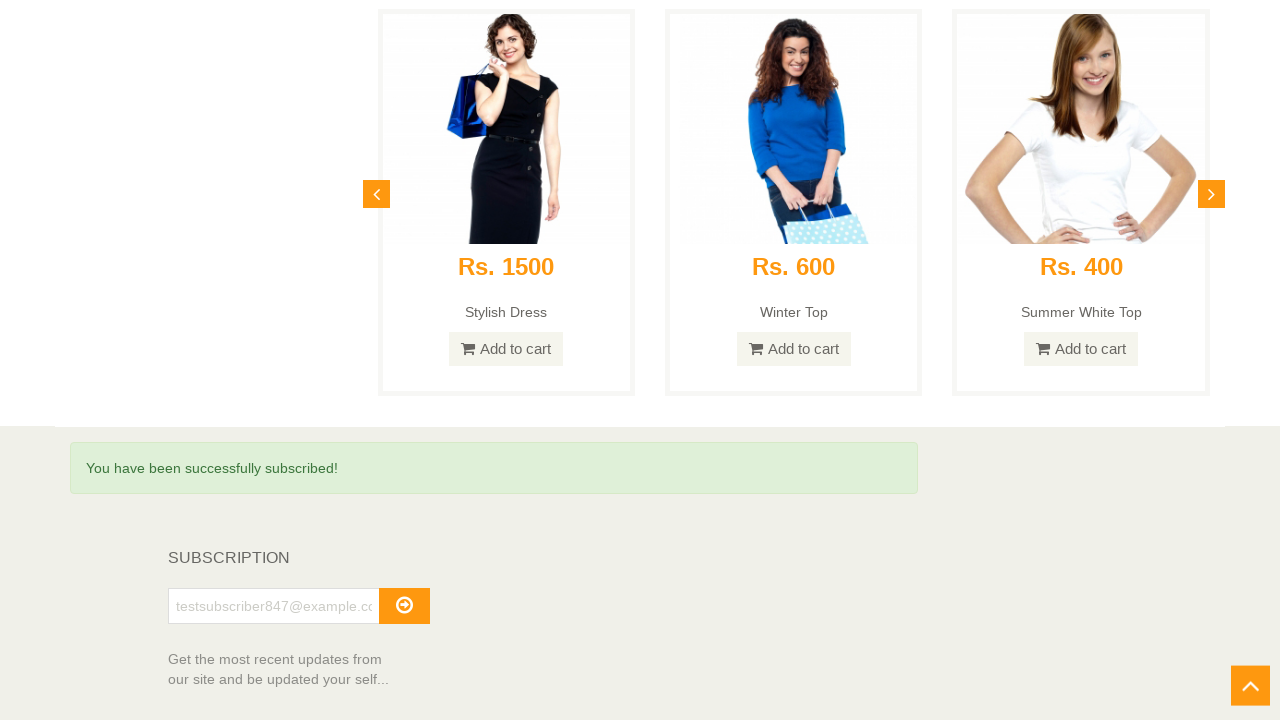

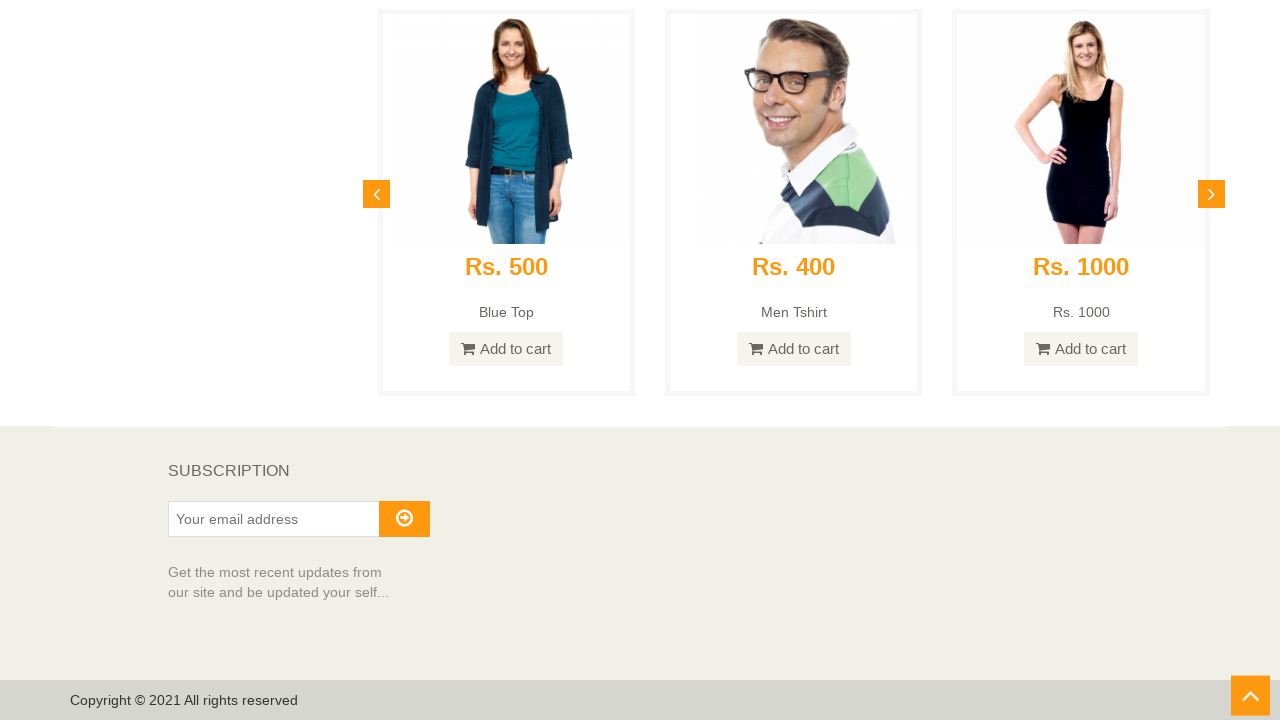